Tests radio button interactions by clicking on yes and no radio buttons using JavaScript execution

Starting URL: https://demoqa.com/radio-button

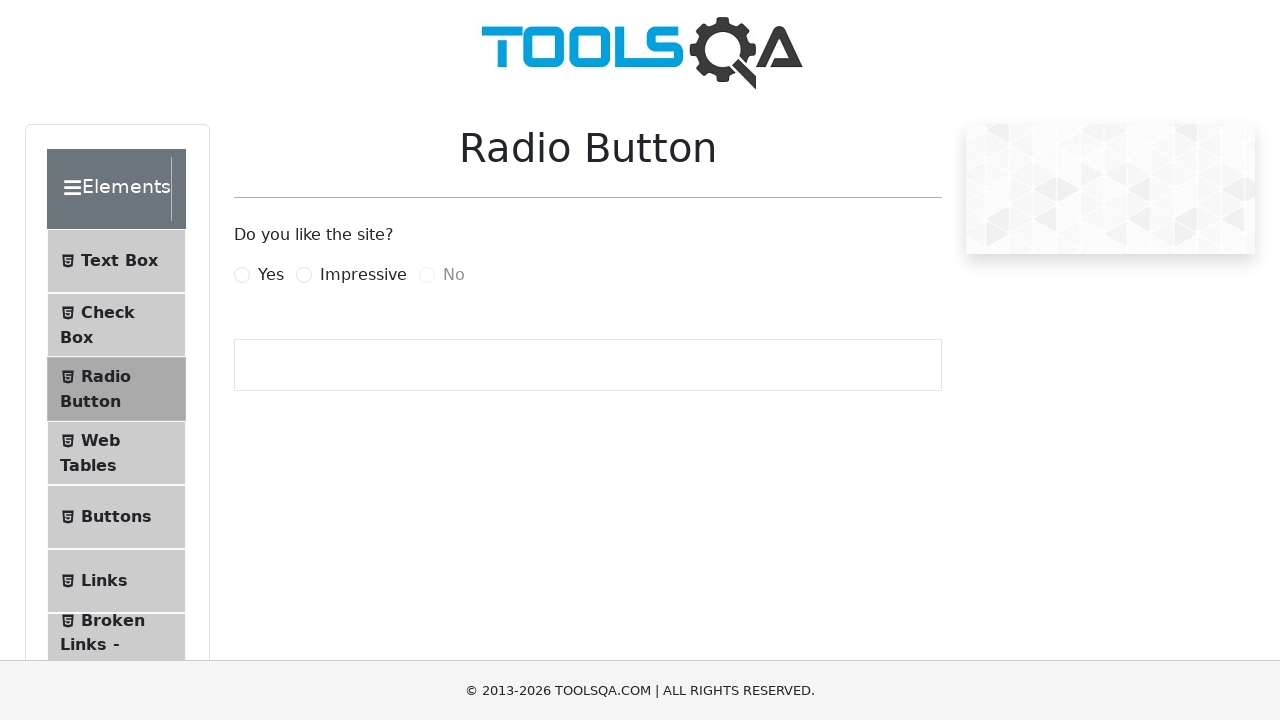

Clicked 'Yes' radio button using JavaScript execution
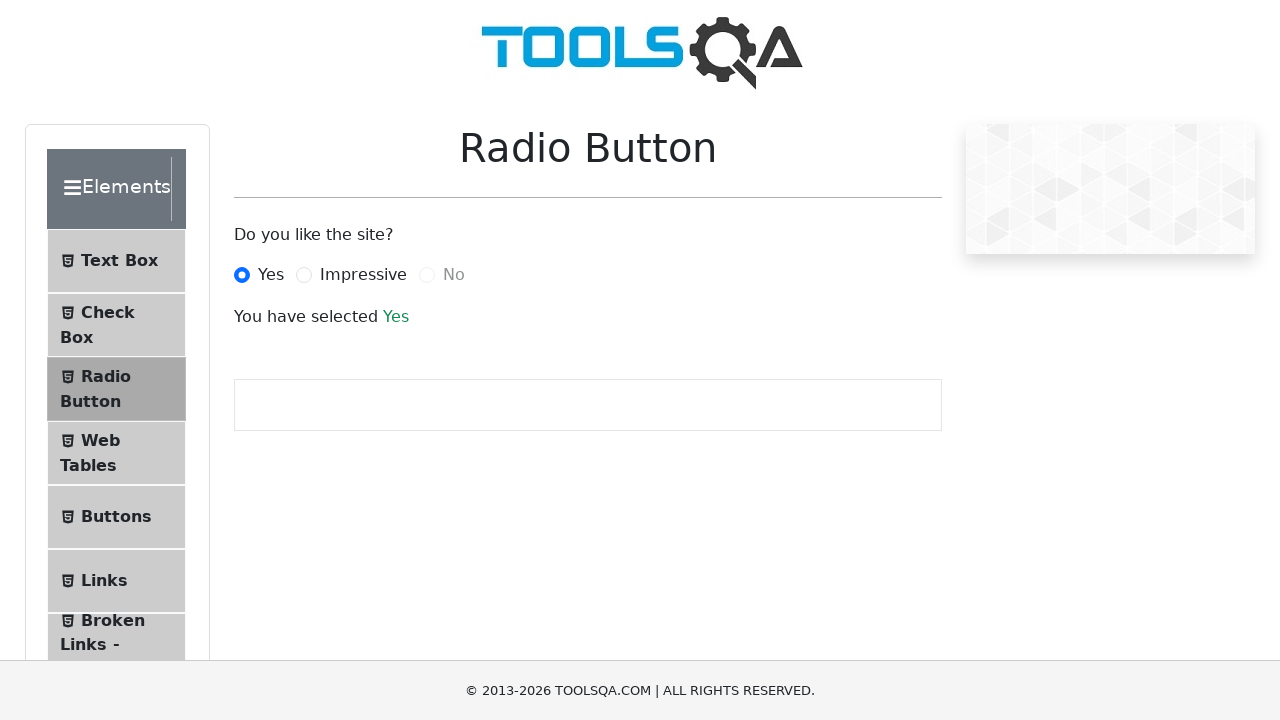

Attempted to click 'No' radio button using JavaScript execution
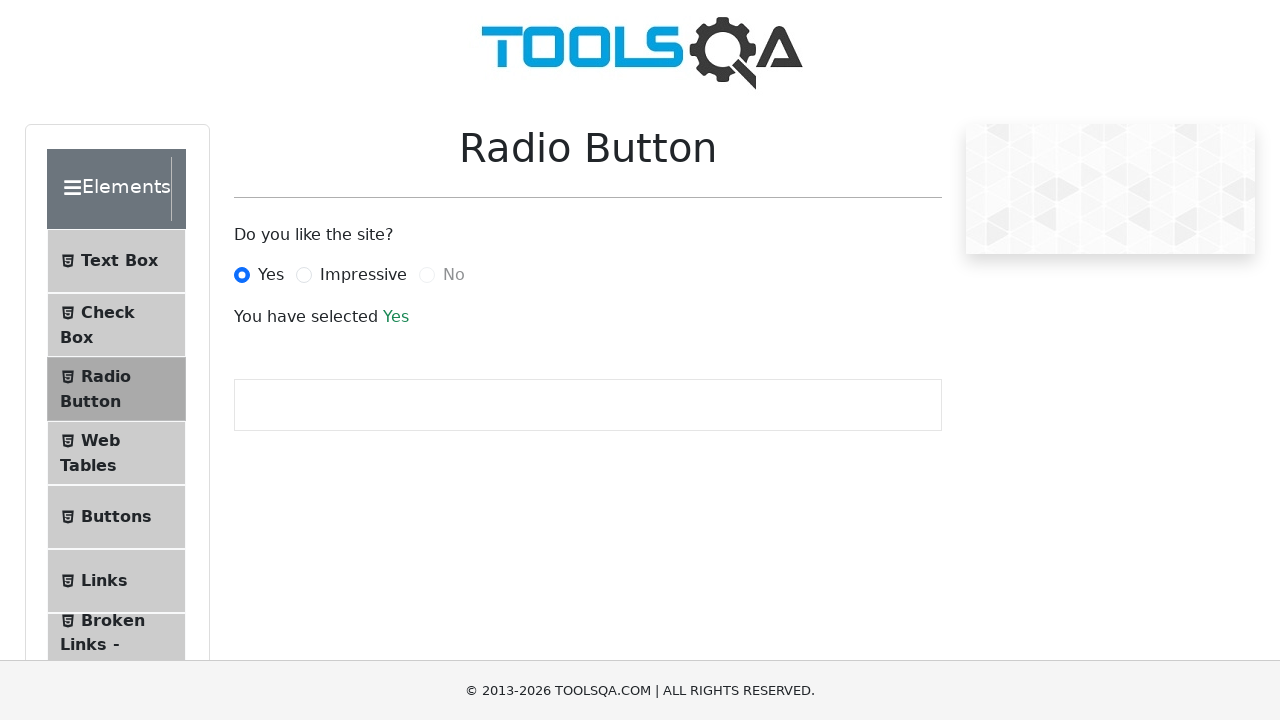

Verified that 'Yes' radio button is selected
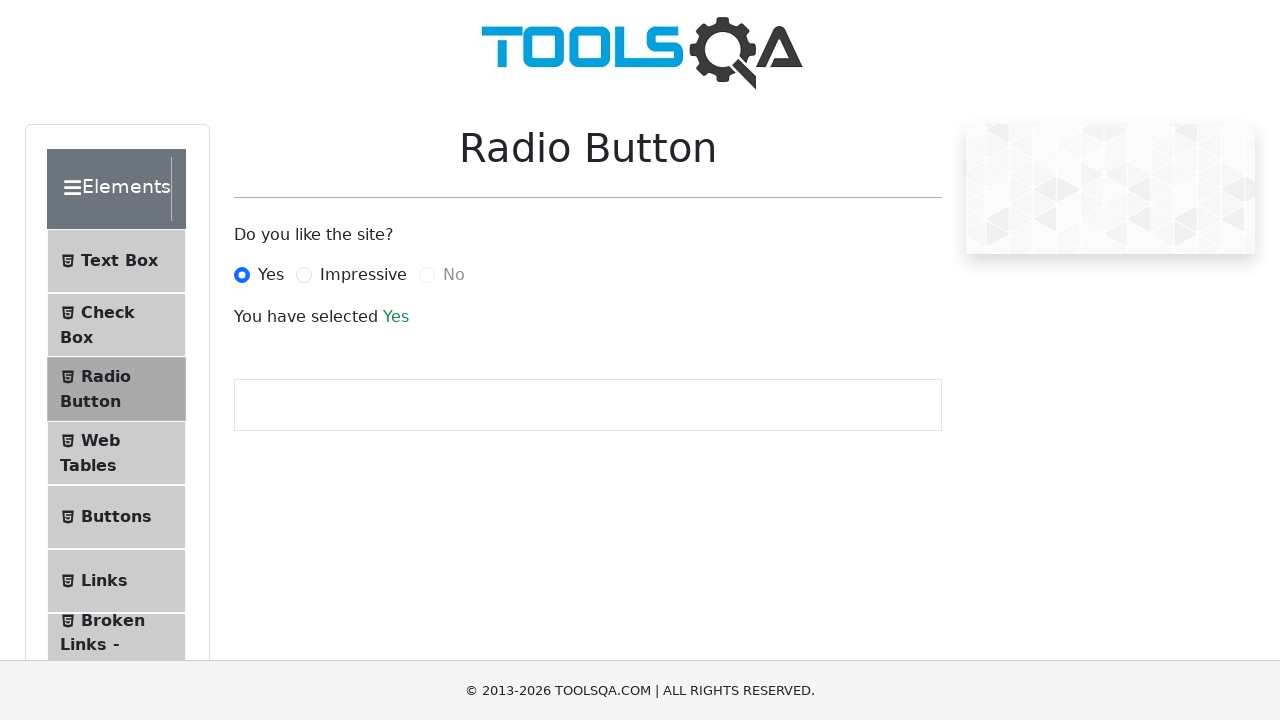

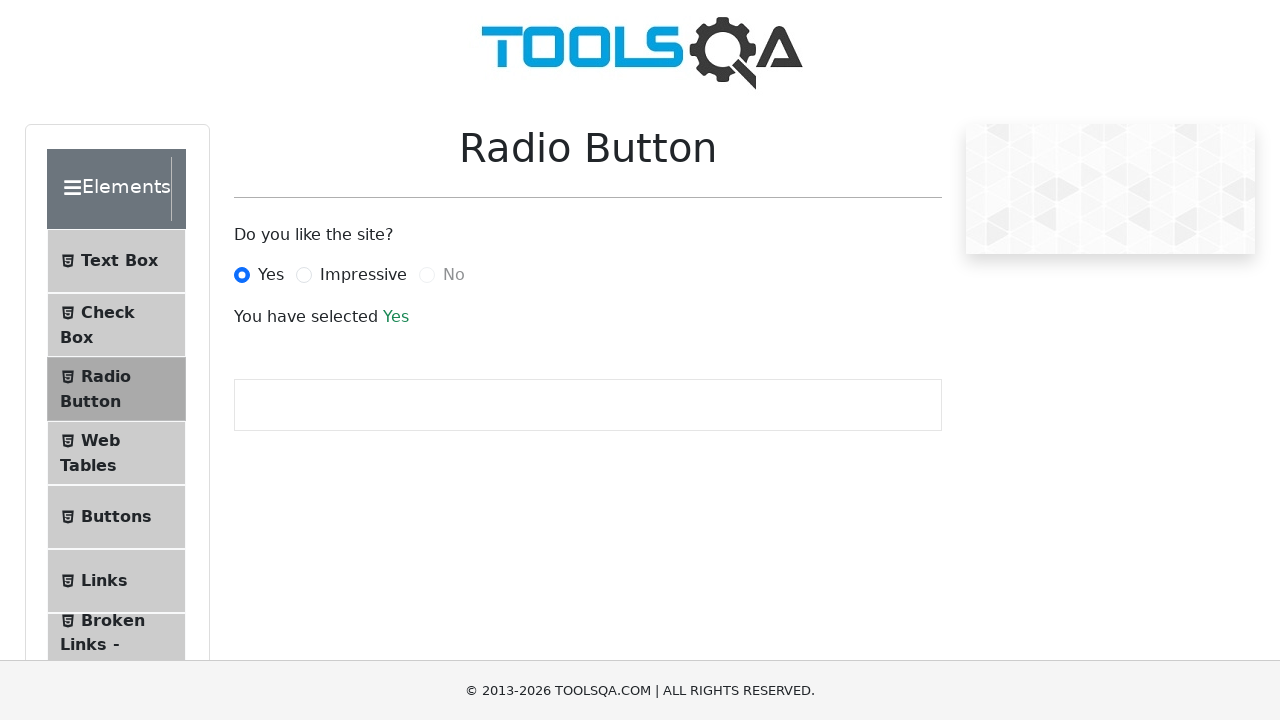